Tests the product search functionality by entering a search term and clicking the submit button

Starting URL: https://smartbuy-me.com/

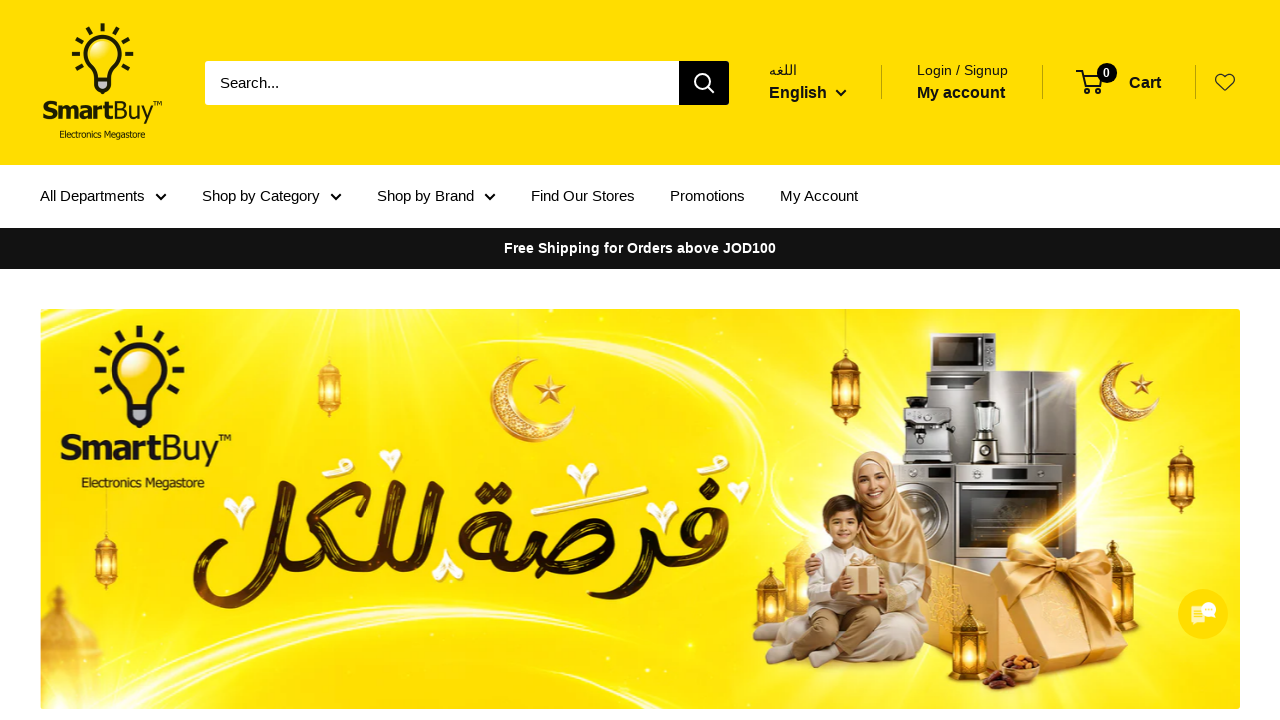

Filled search input with 'iphone 14 plus' on input[name='q']
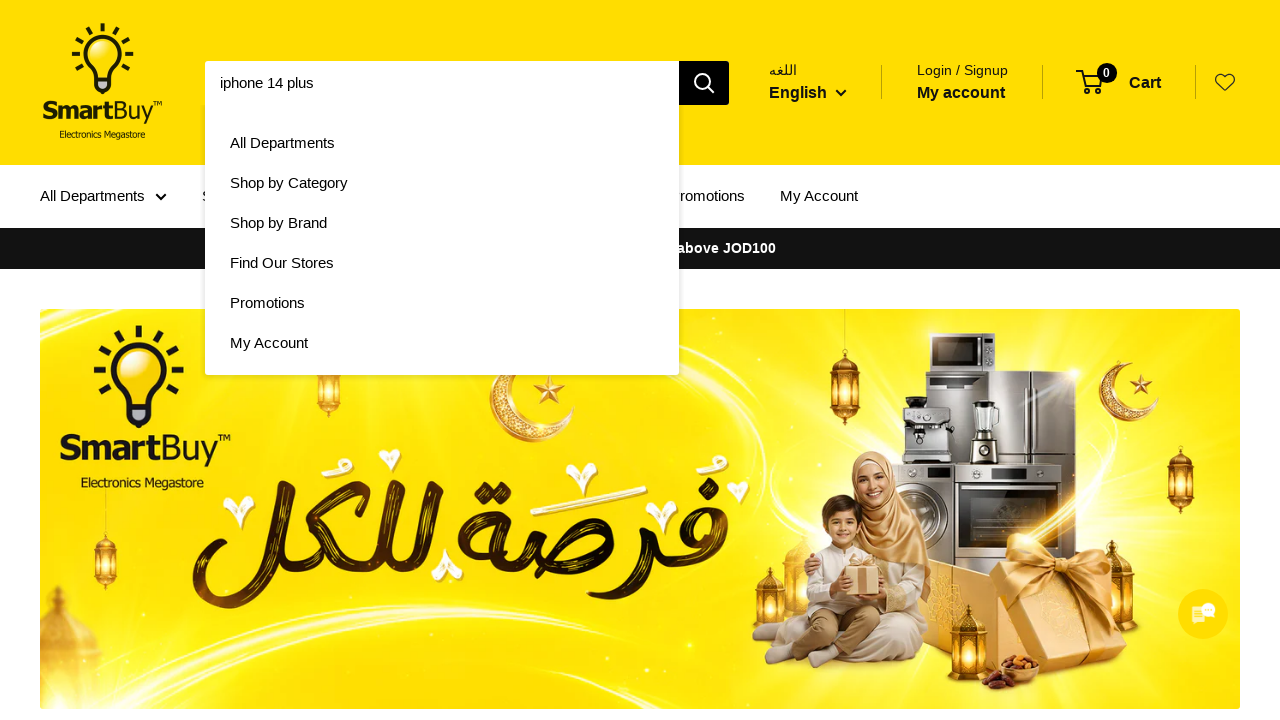

Clicked search submit button at (704, 82) on .search-bar__submit
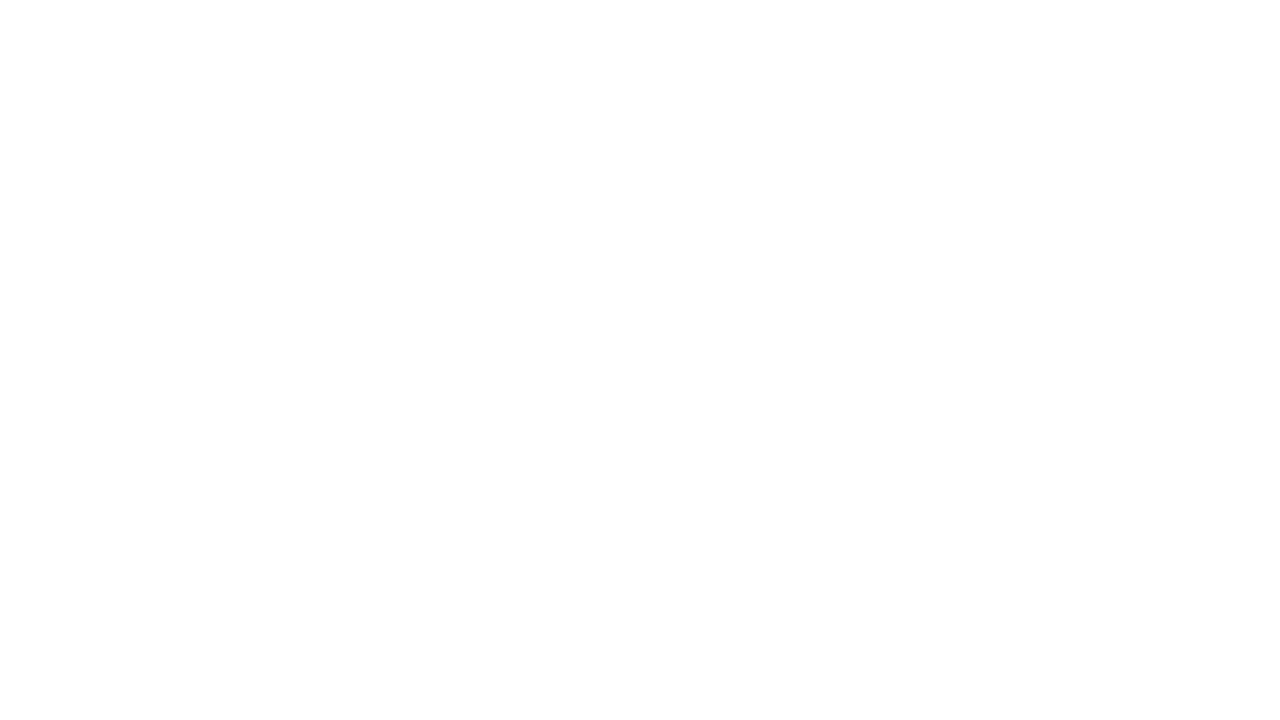

Waited for search results to load (networkidle)
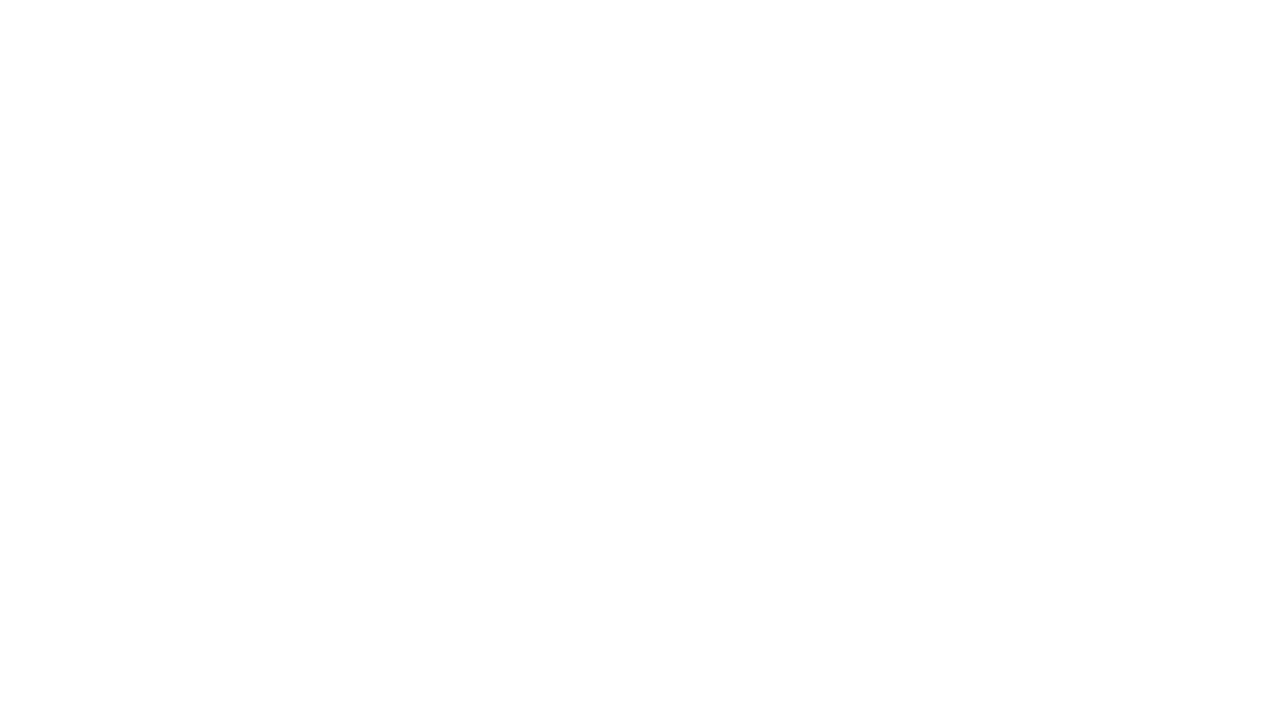

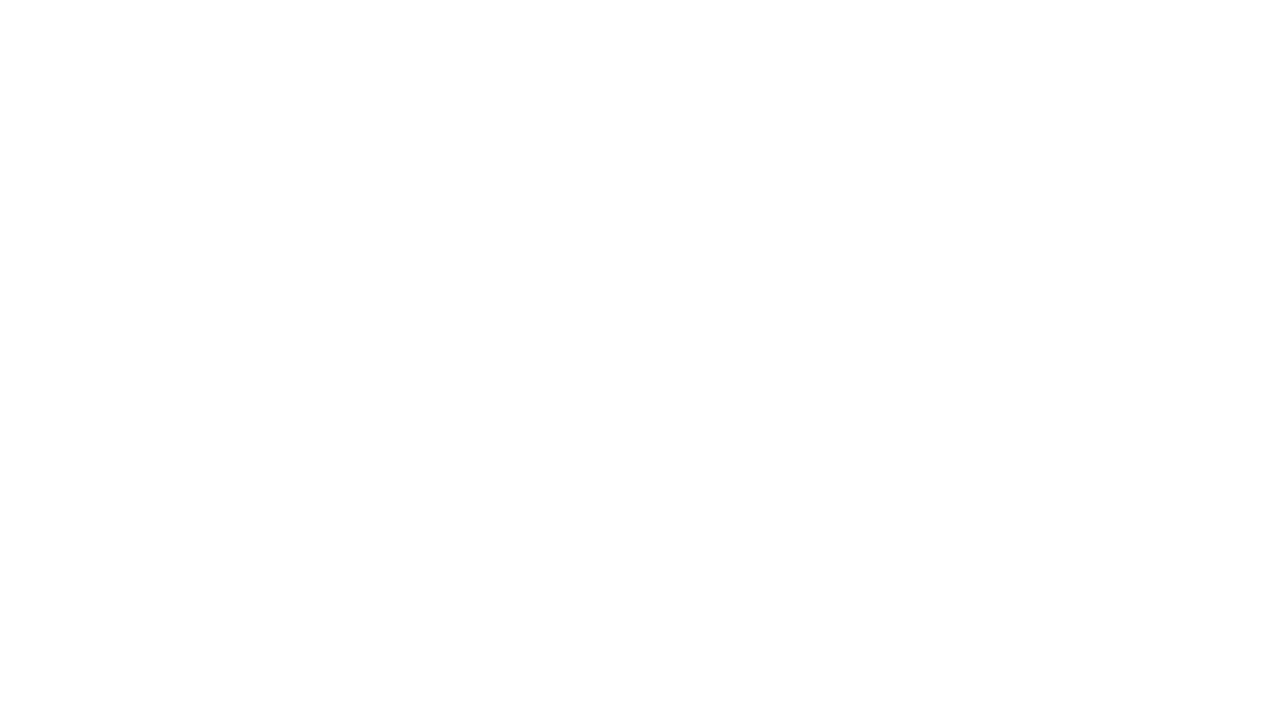